Tests clicking the login submit button on the CMS portal page, likely to verify form validation or button functionality without entering credentials

Starting URL: https://portaldev.cms.gov/portal/

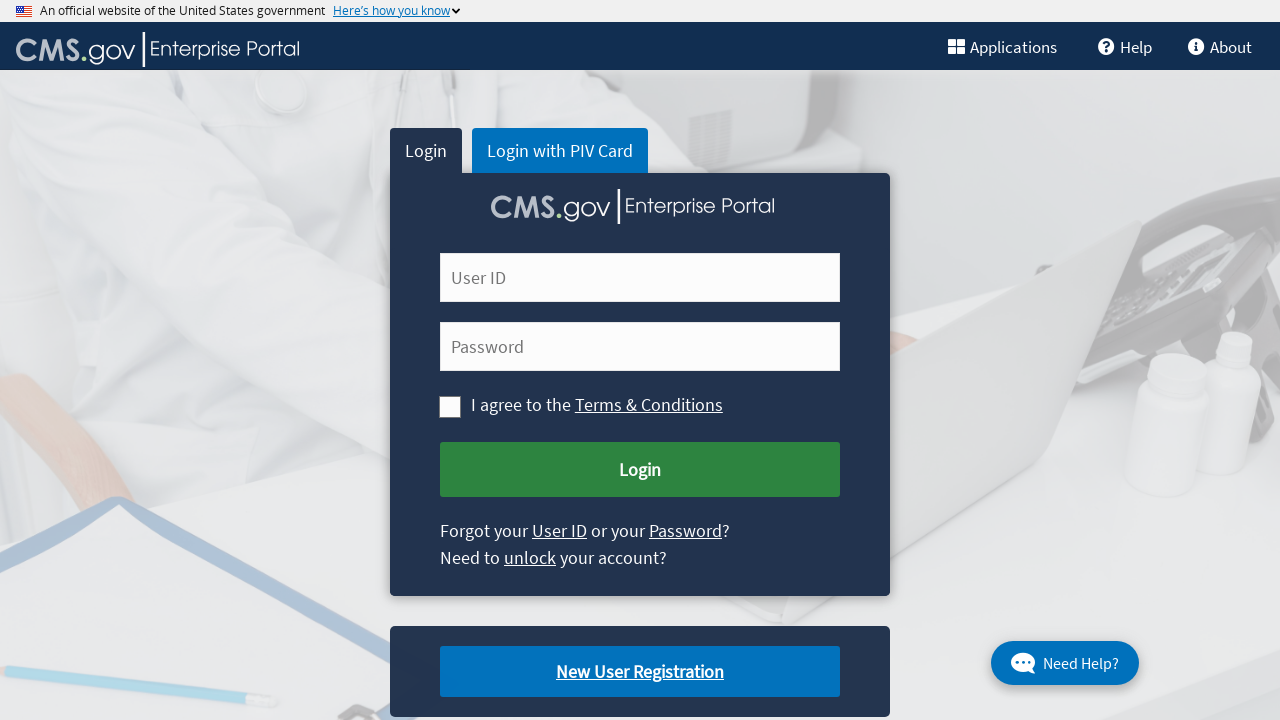

Waited for CMS portal page to load with networkidle state
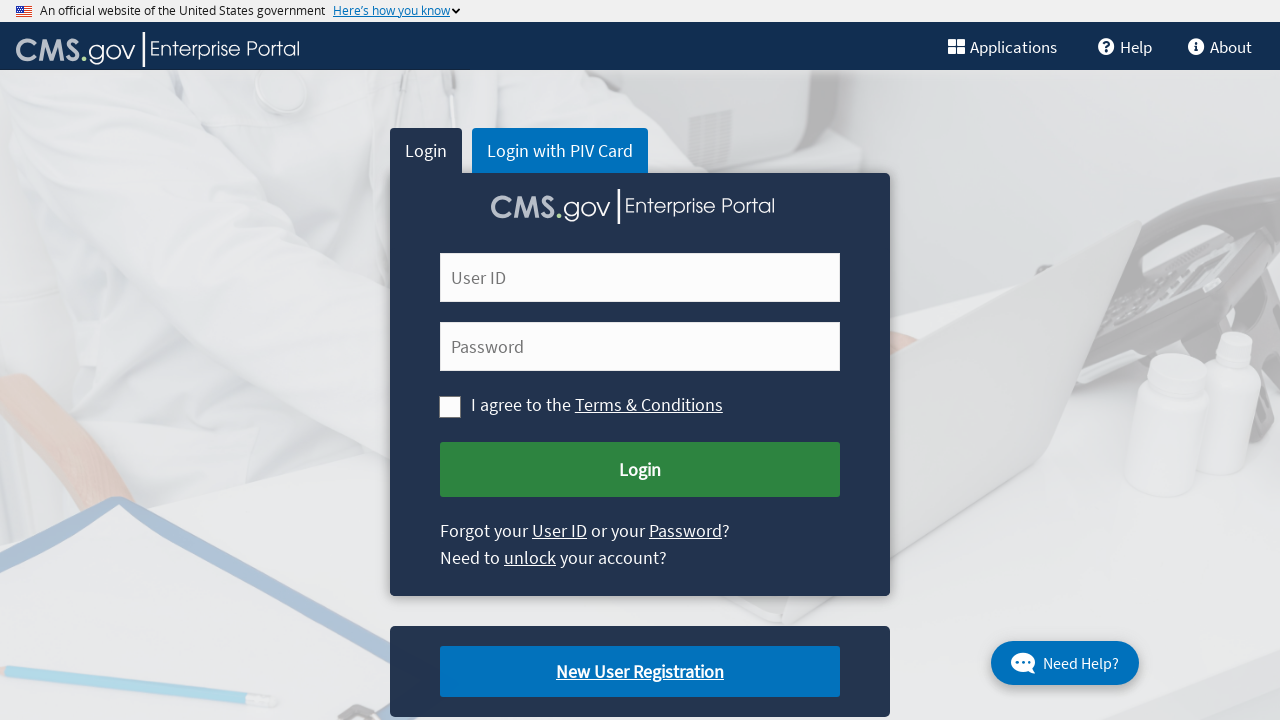

Clicked the login submit button without entering credentials to test form validation at (640, 470) on #cms-login-submit
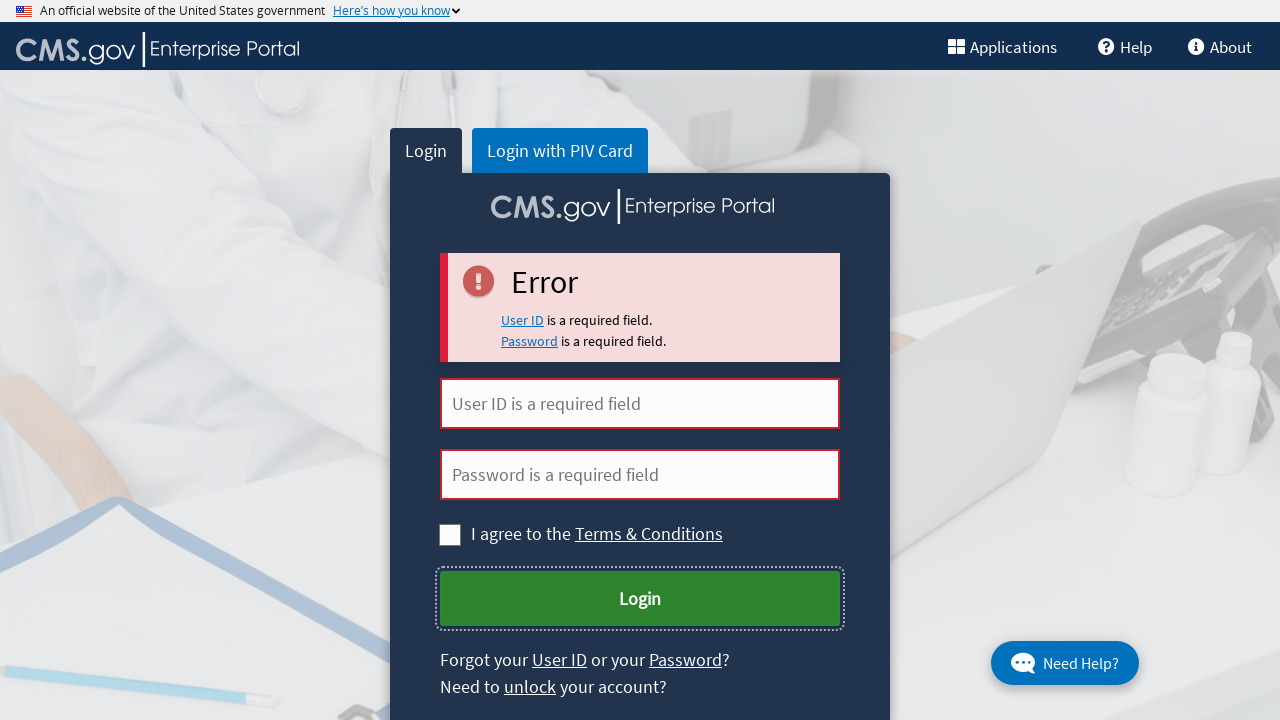

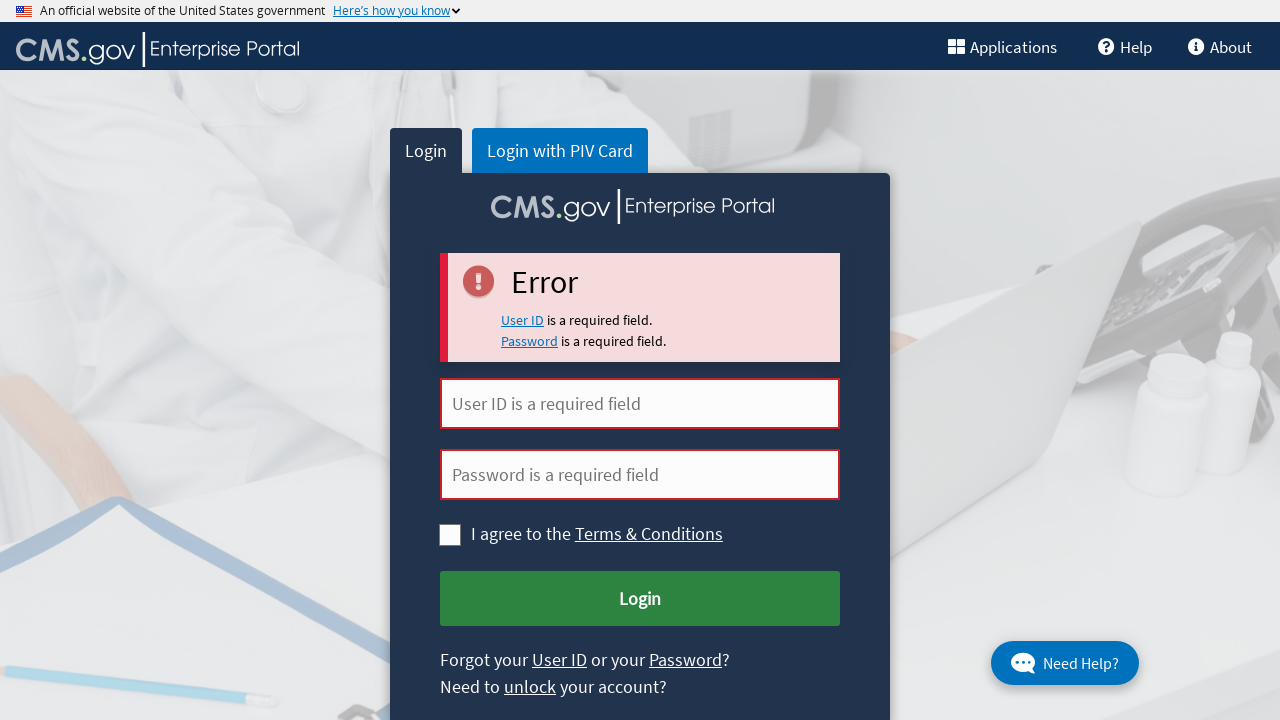